Tests navigation by clicking on A/B Testing link, verifying the page title, navigating back, and verifying the home page title

Starting URL: https://practice.cydeo.com

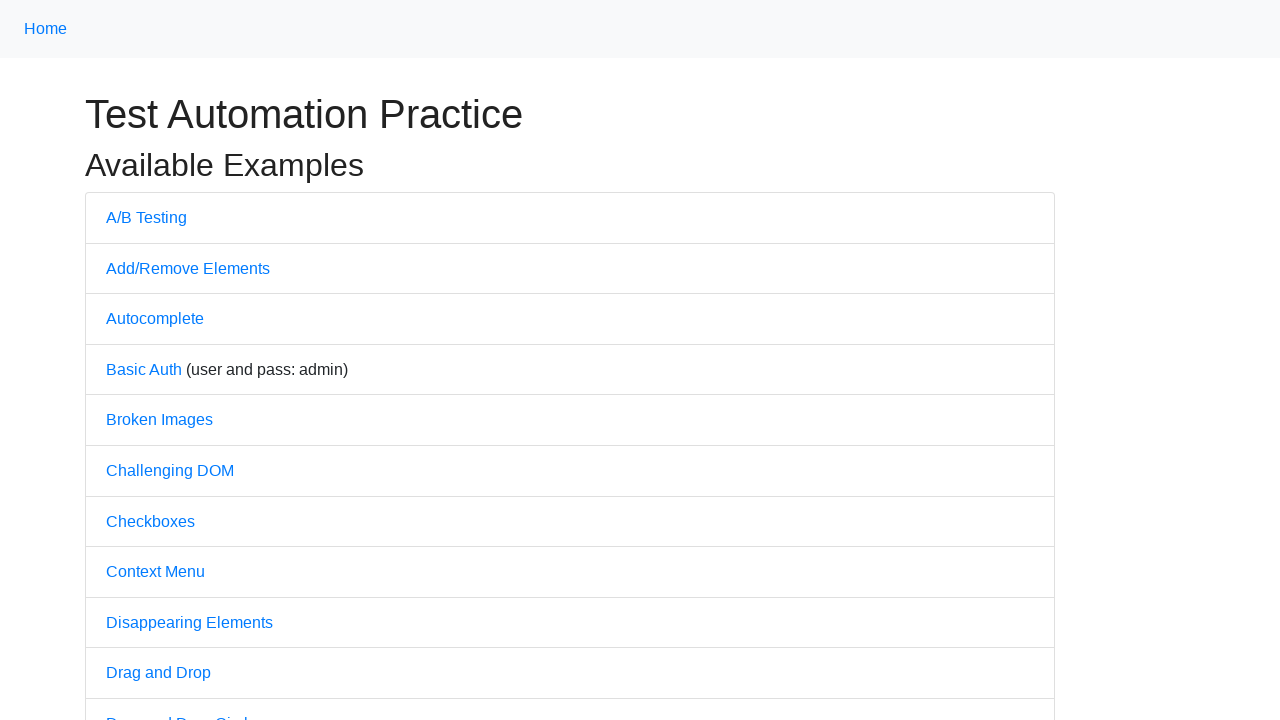

Clicked on A/B Testing link at (146, 217) on text=A/B Testing
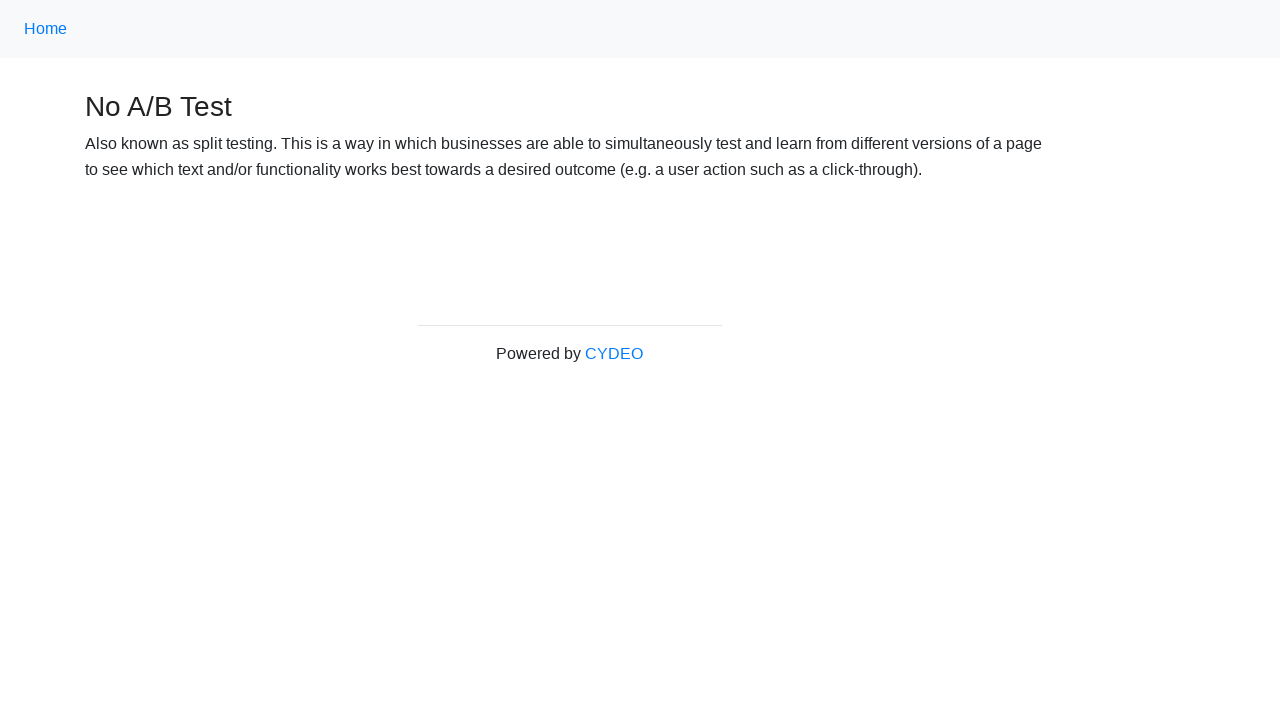

Verified A/B Testing page title is 'No A/B Test'
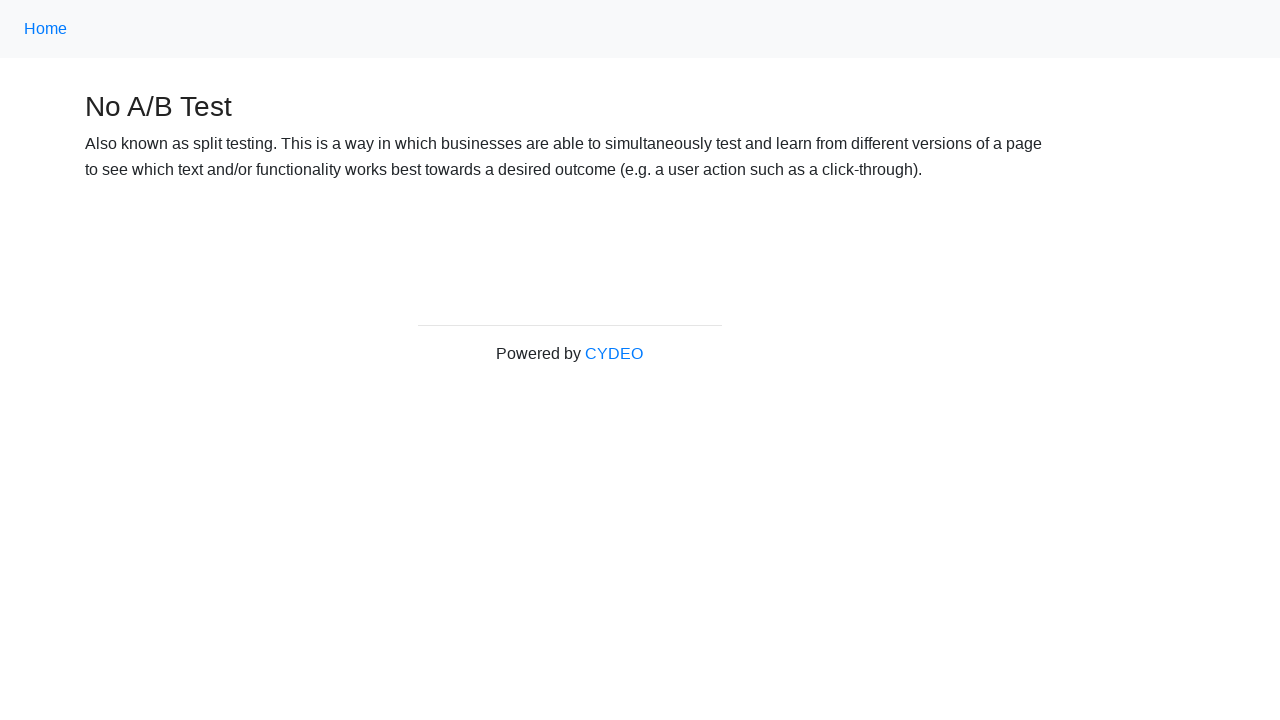

Navigated back to home page
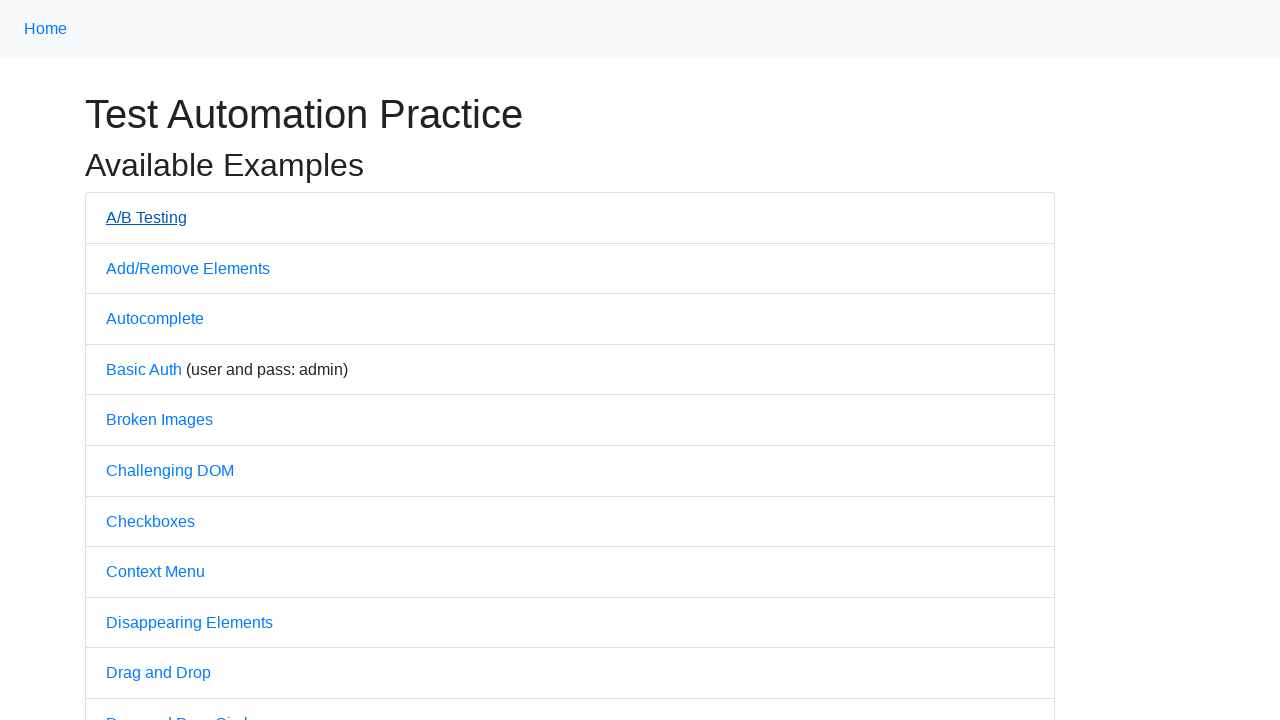

Verified home page title is 'Practice'
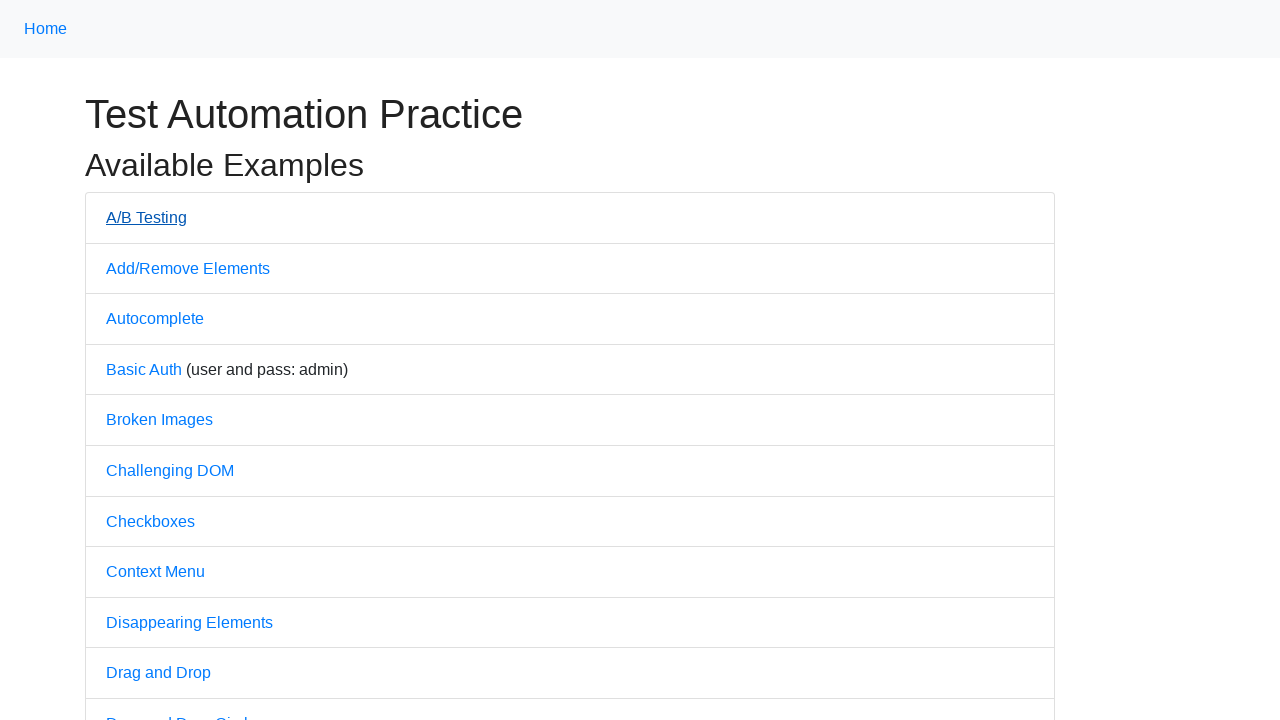

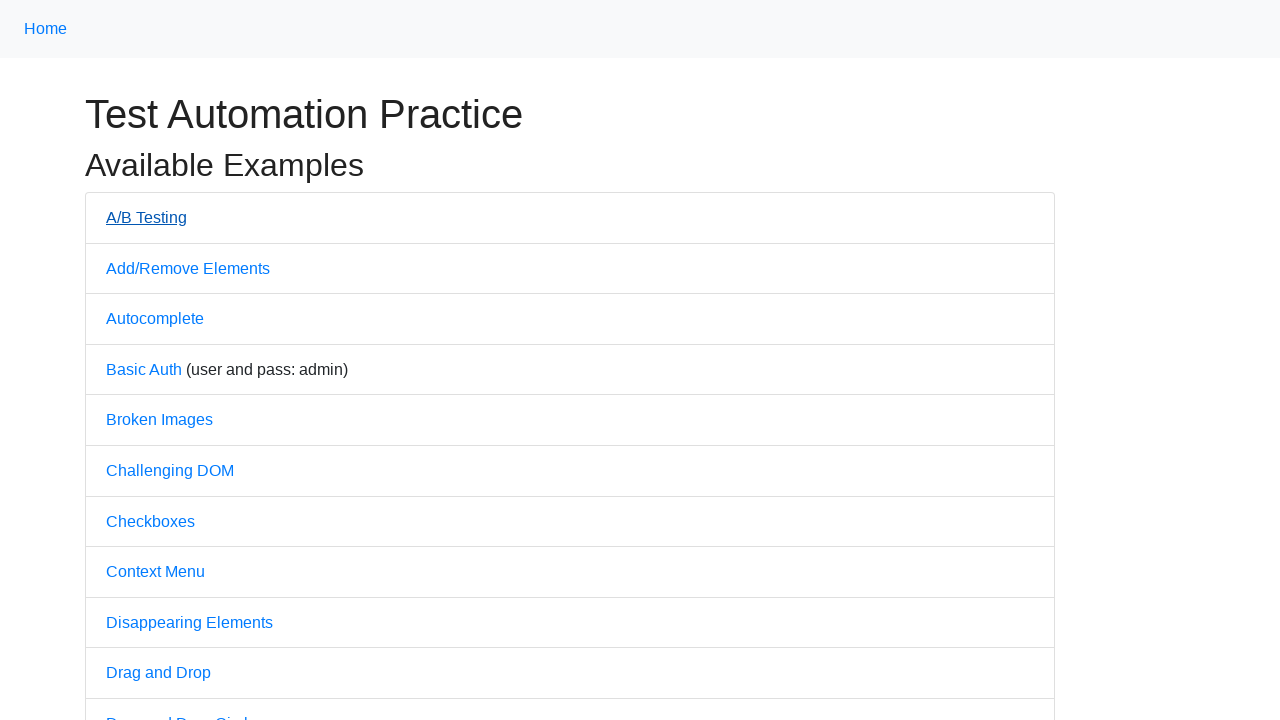